Navigates to a BIAARMA event page and verifies that event slot information and date labels are displayed on the page.

Starting URL: https://biaarma.com/event/OpBattleForKuwaitAirport1

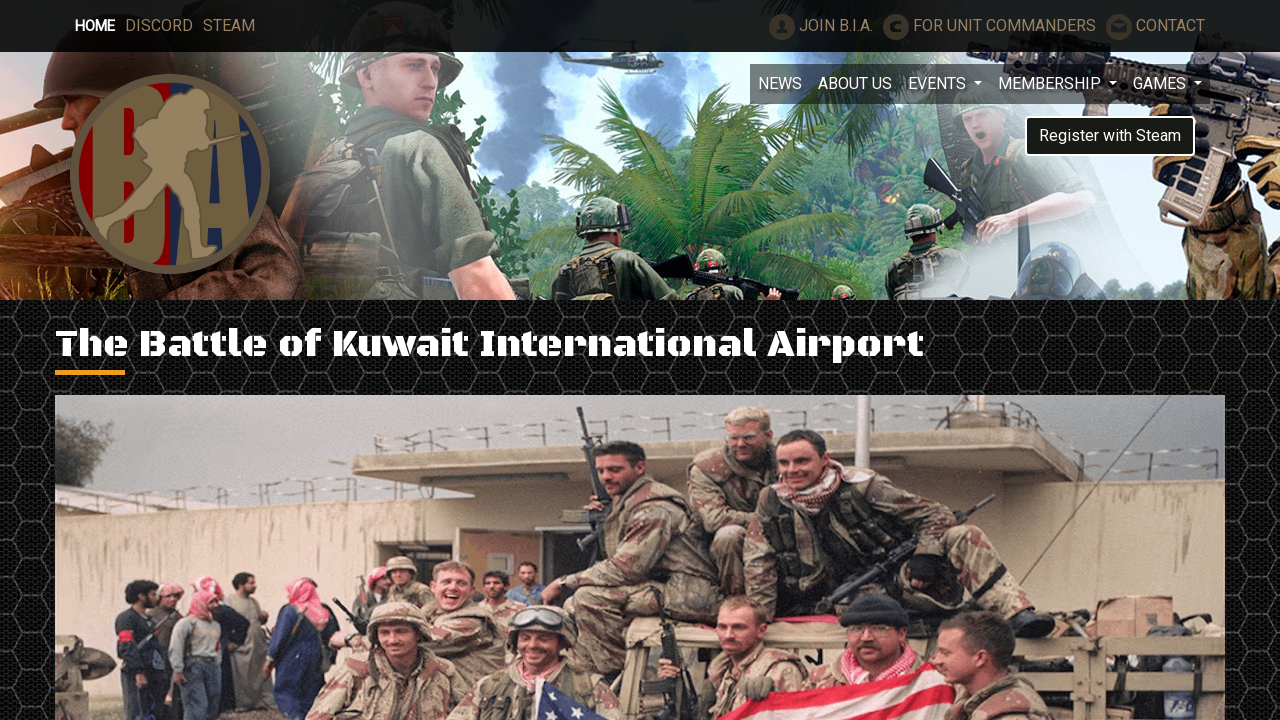

Waited for event slots to load
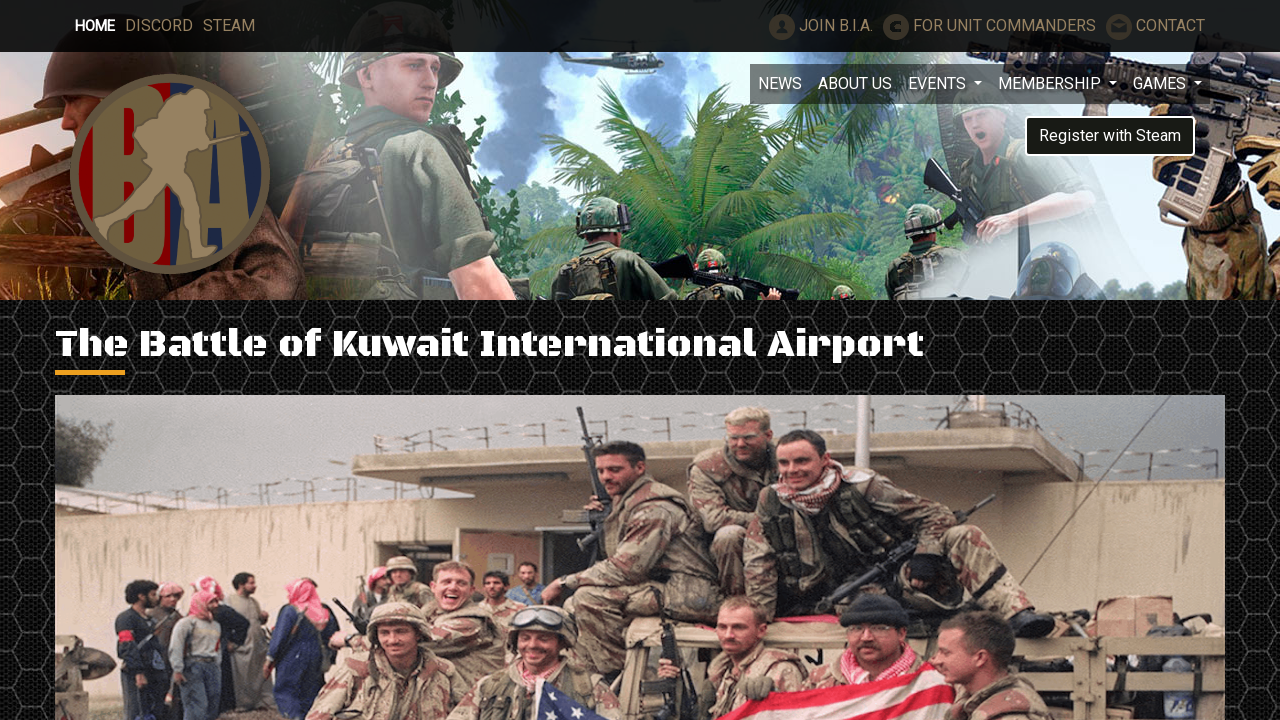

Waited for event date label to be visible
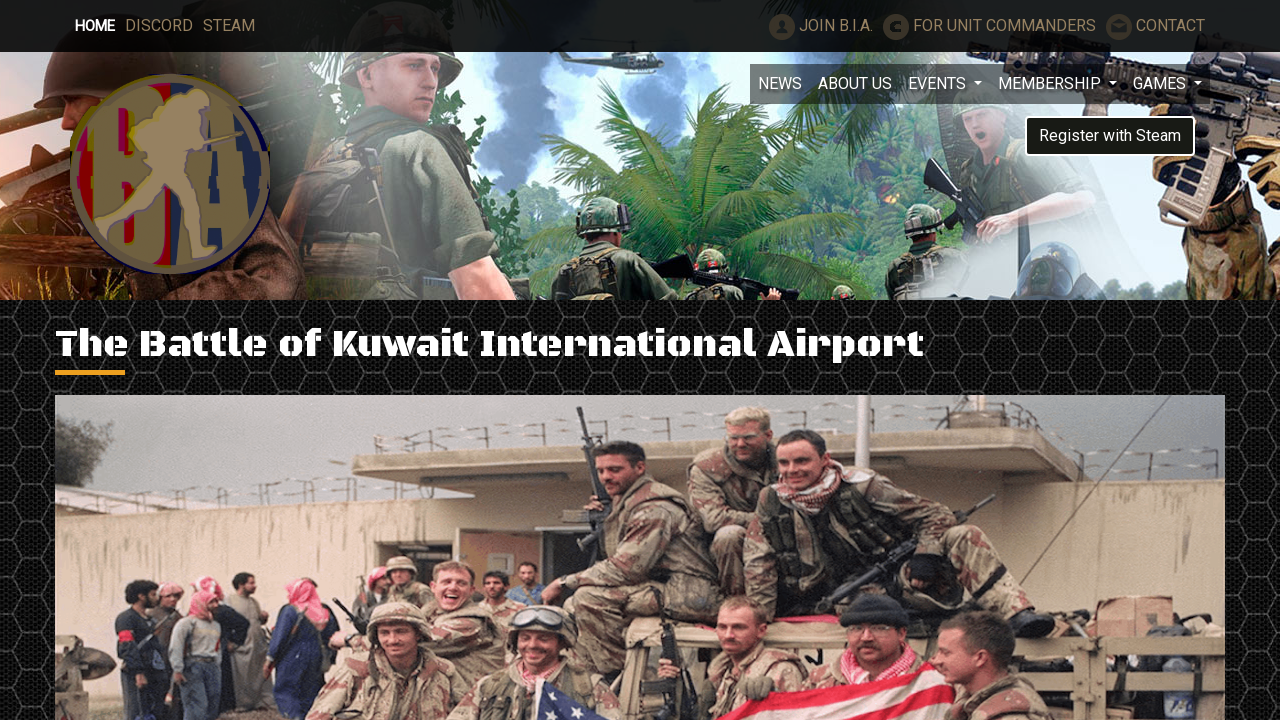

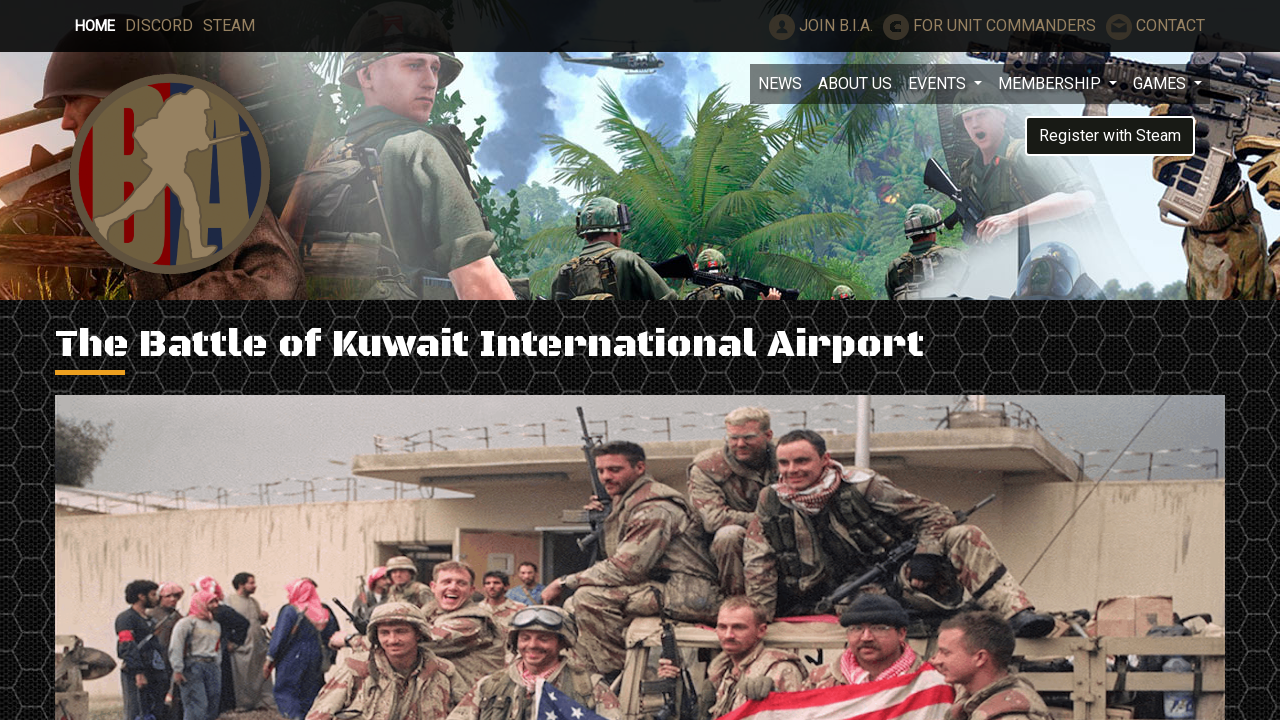